Tests that the currently applied filter link is highlighted with 'selected' class.

Starting URL: https://demo.playwright.dev/todomvc

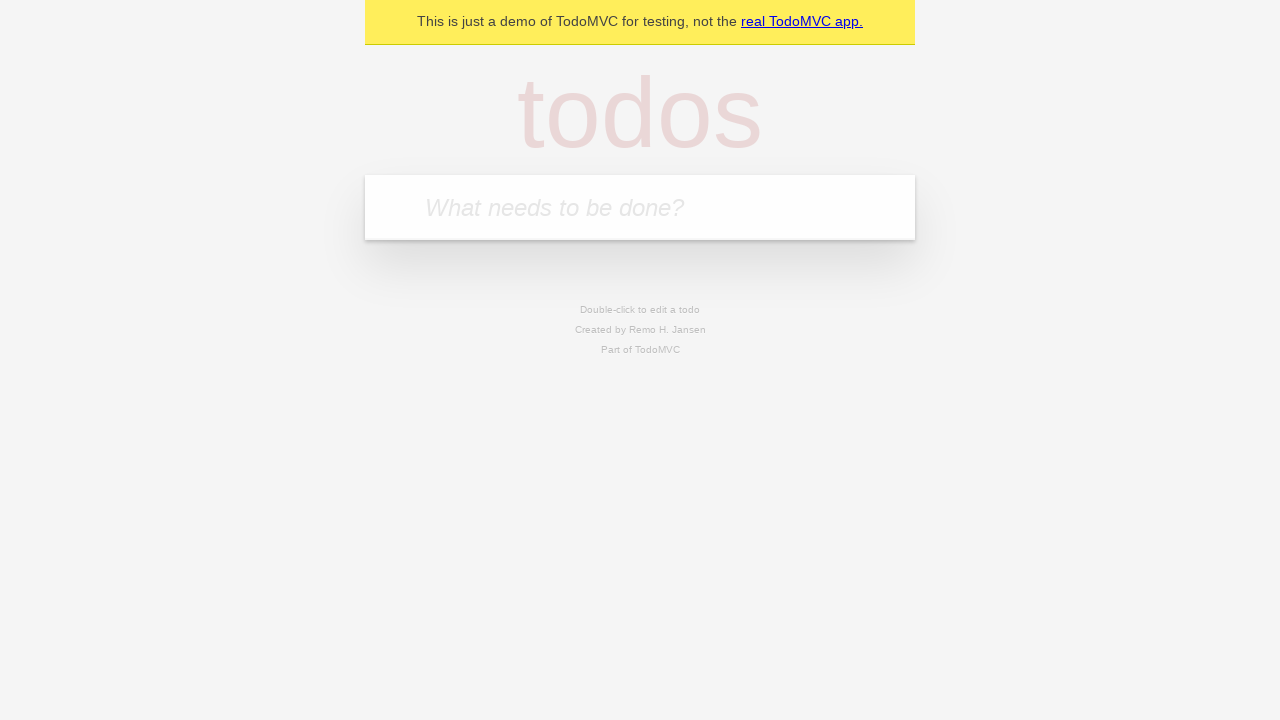

Filled todo input with 'buy some cheese' on internal:attr=[placeholder="What needs to be done?"i]
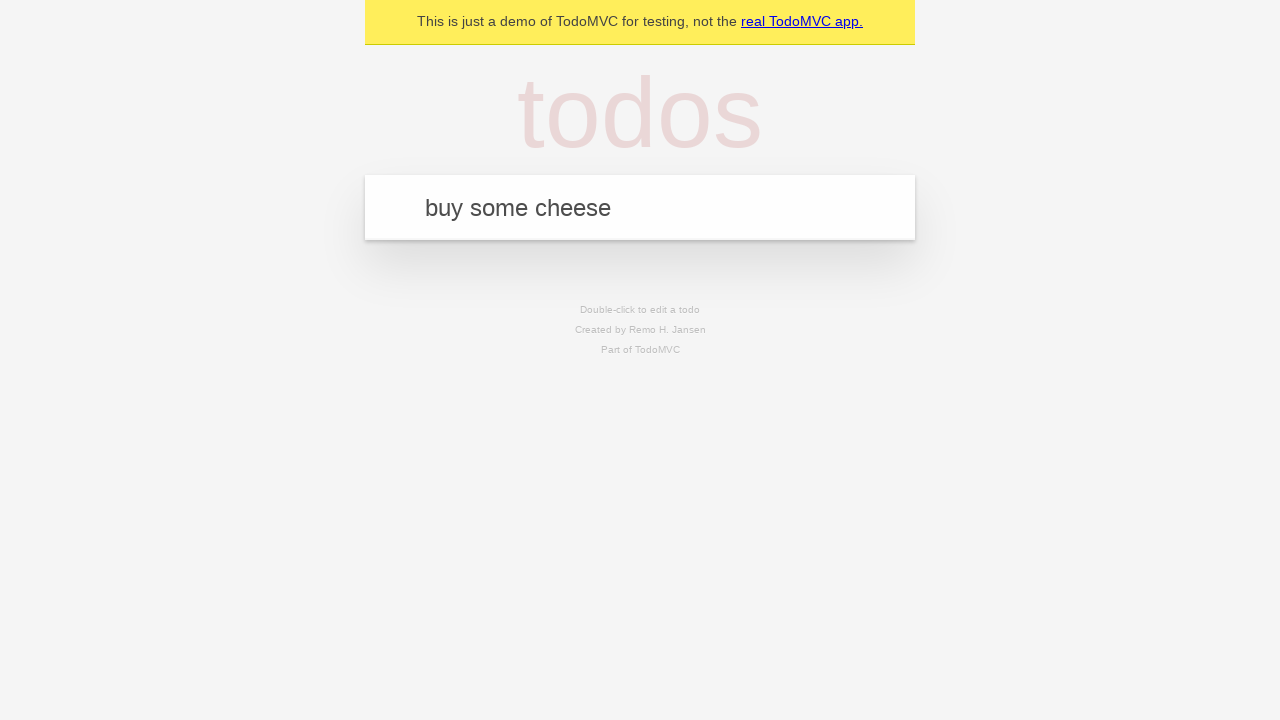

Pressed Enter to create todo 'buy some cheese' on internal:attr=[placeholder="What needs to be done?"i]
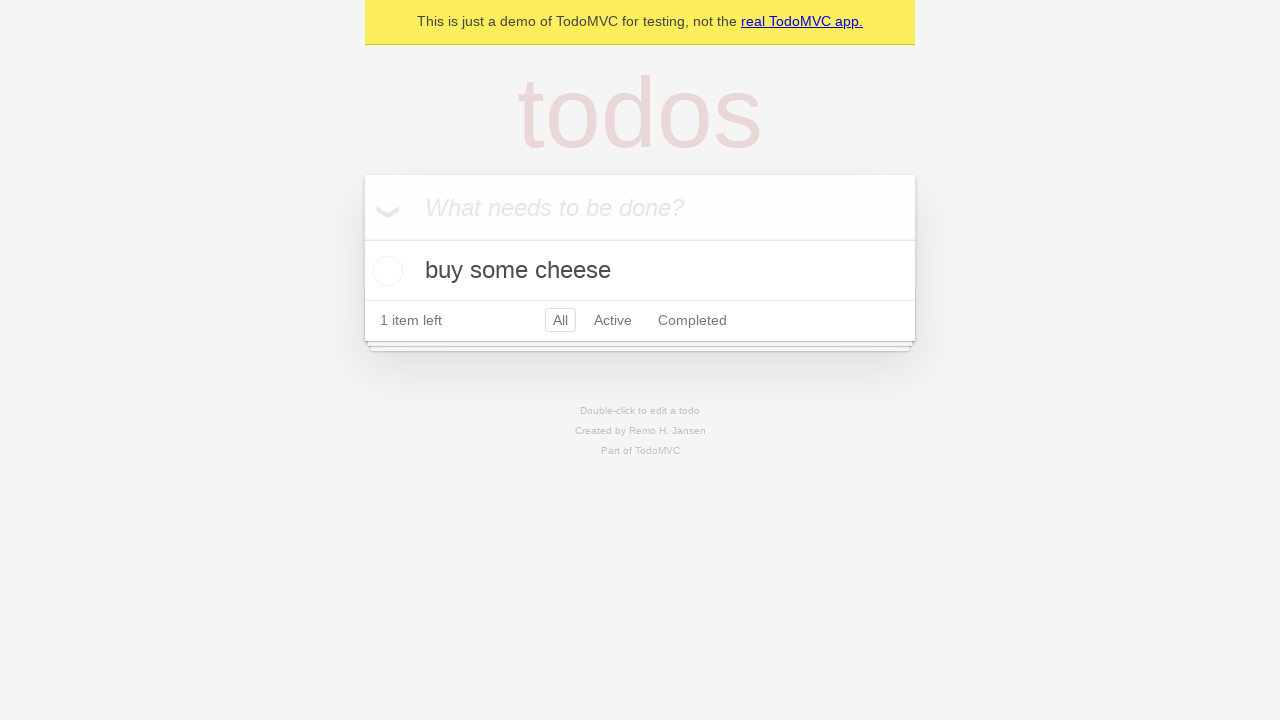

Filled todo input with 'feed the cat' on internal:attr=[placeholder="What needs to be done?"i]
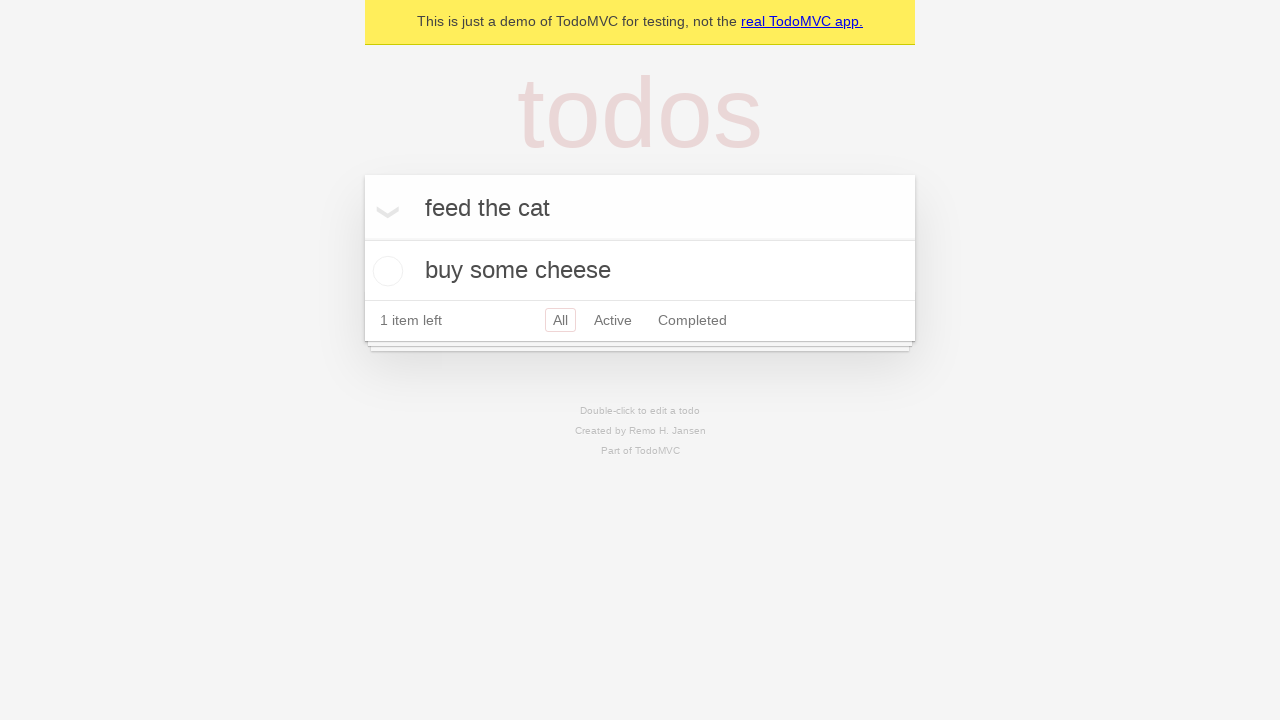

Pressed Enter to create todo 'feed the cat' on internal:attr=[placeholder="What needs to be done?"i]
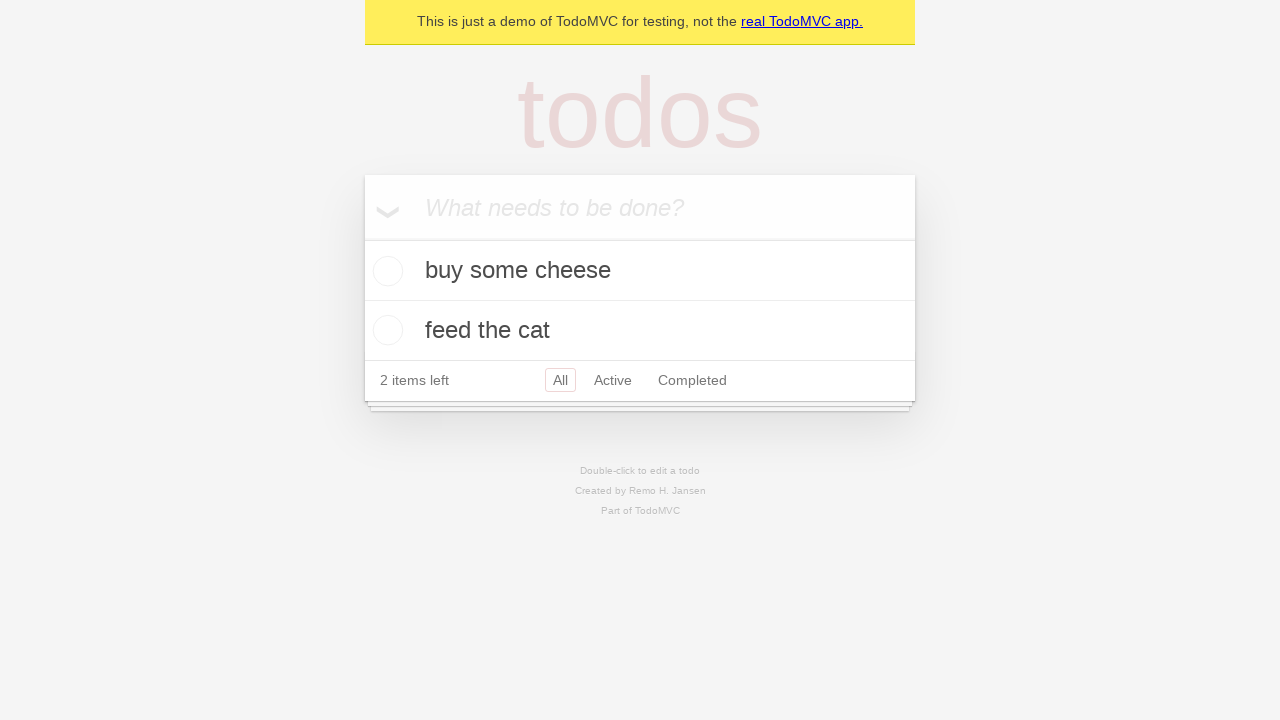

Filled todo input with 'book a doctors appointment' on internal:attr=[placeholder="What needs to be done?"i]
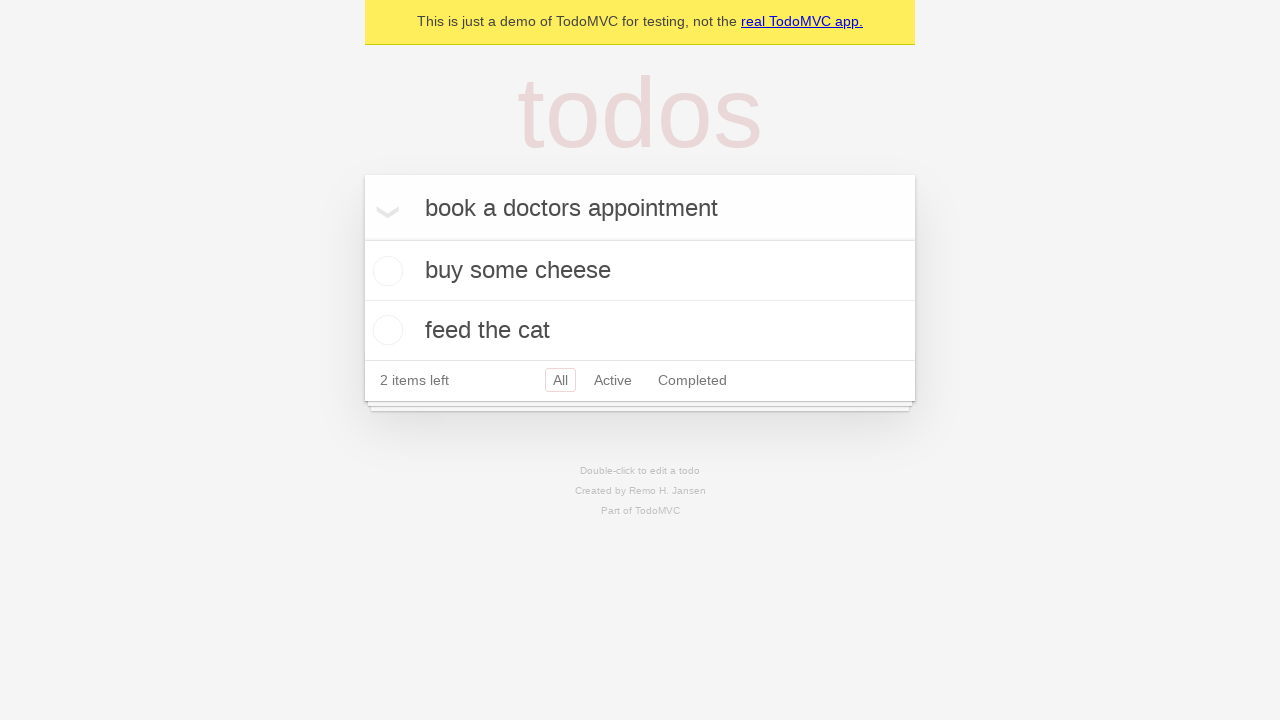

Pressed Enter to create todo 'book a doctors appointment' on internal:attr=[placeholder="What needs to be done?"i]
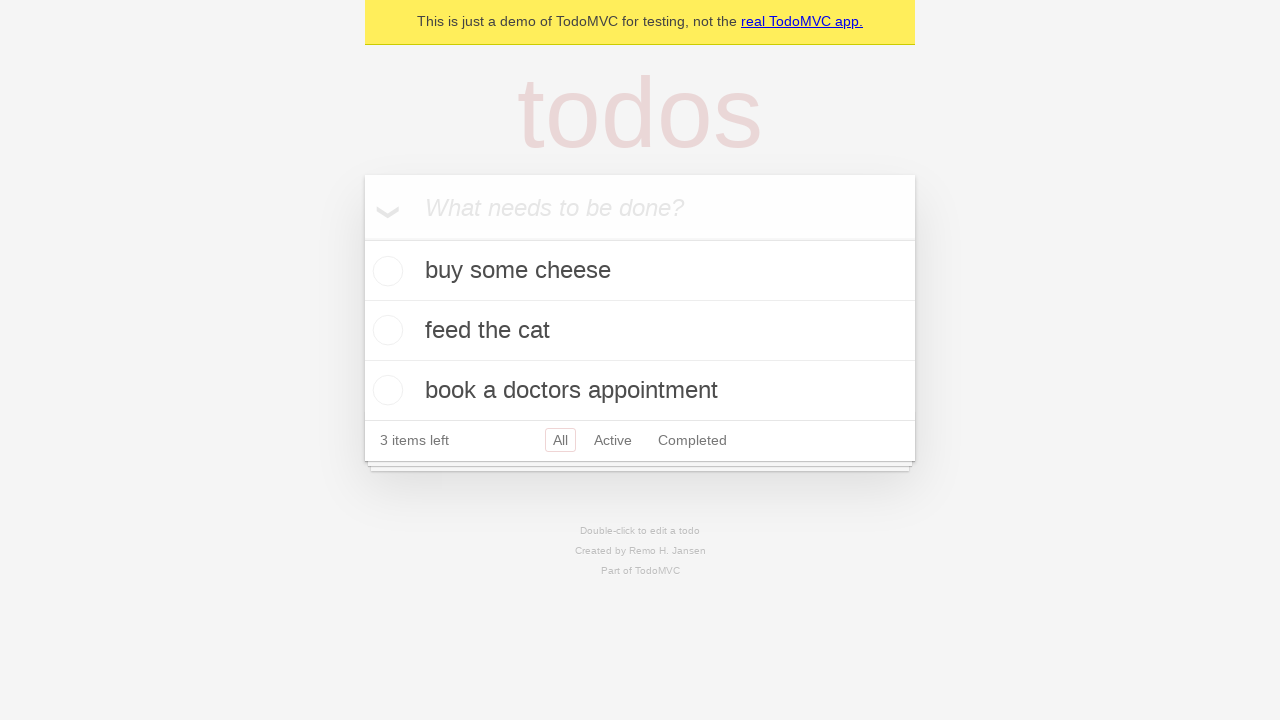

Clicked Active filter link at (613, 440) on internal:role=link[name="Active"i]
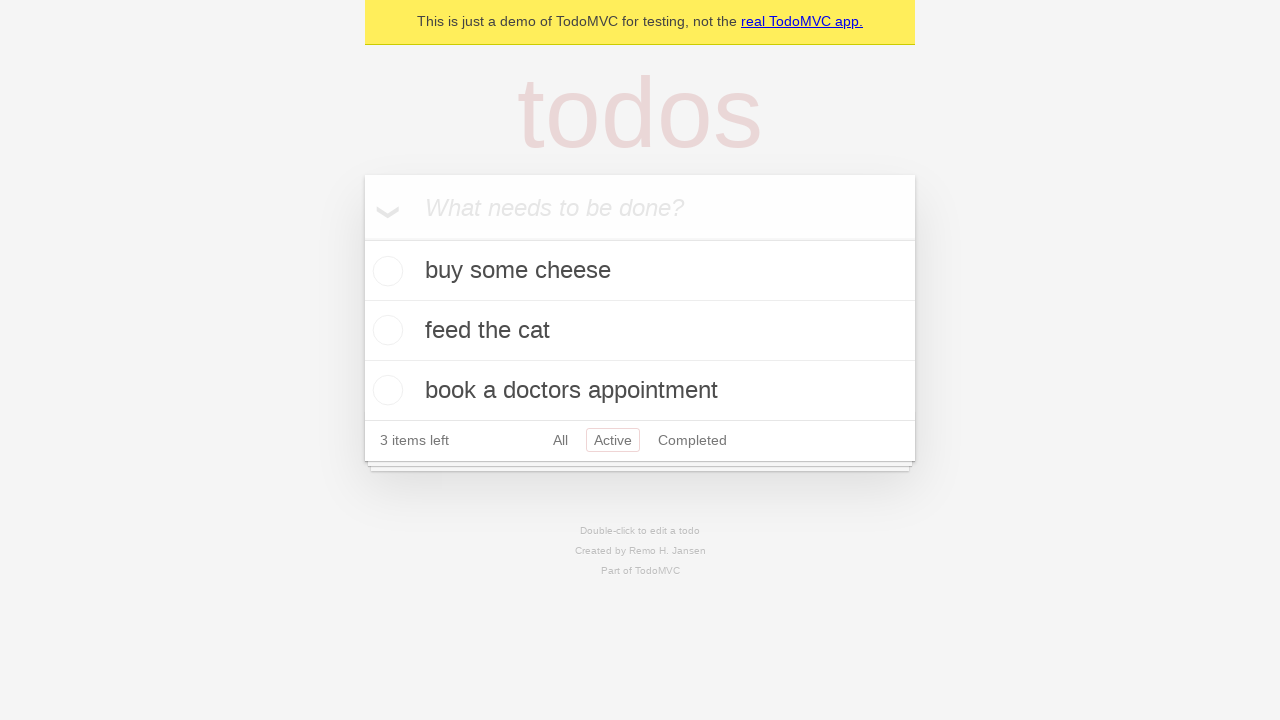

Clicked Completed filter link at (692, 440) on internal:role=link[name="Completed"i]
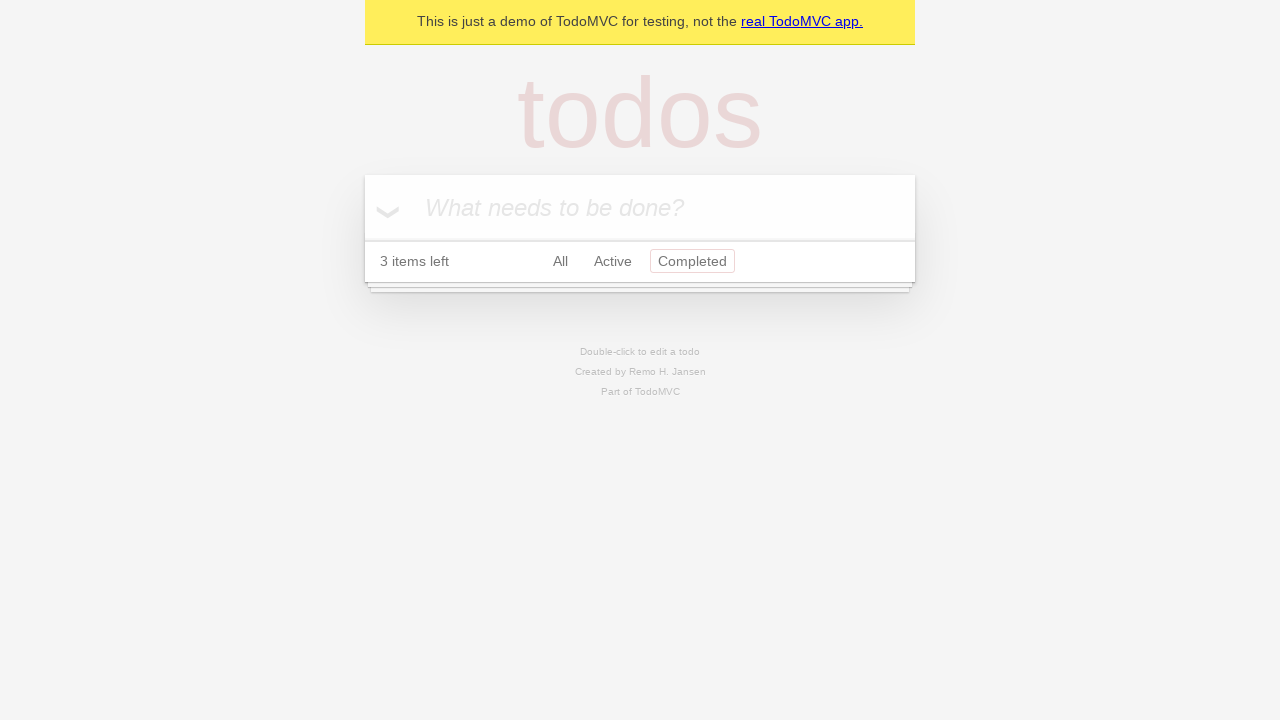

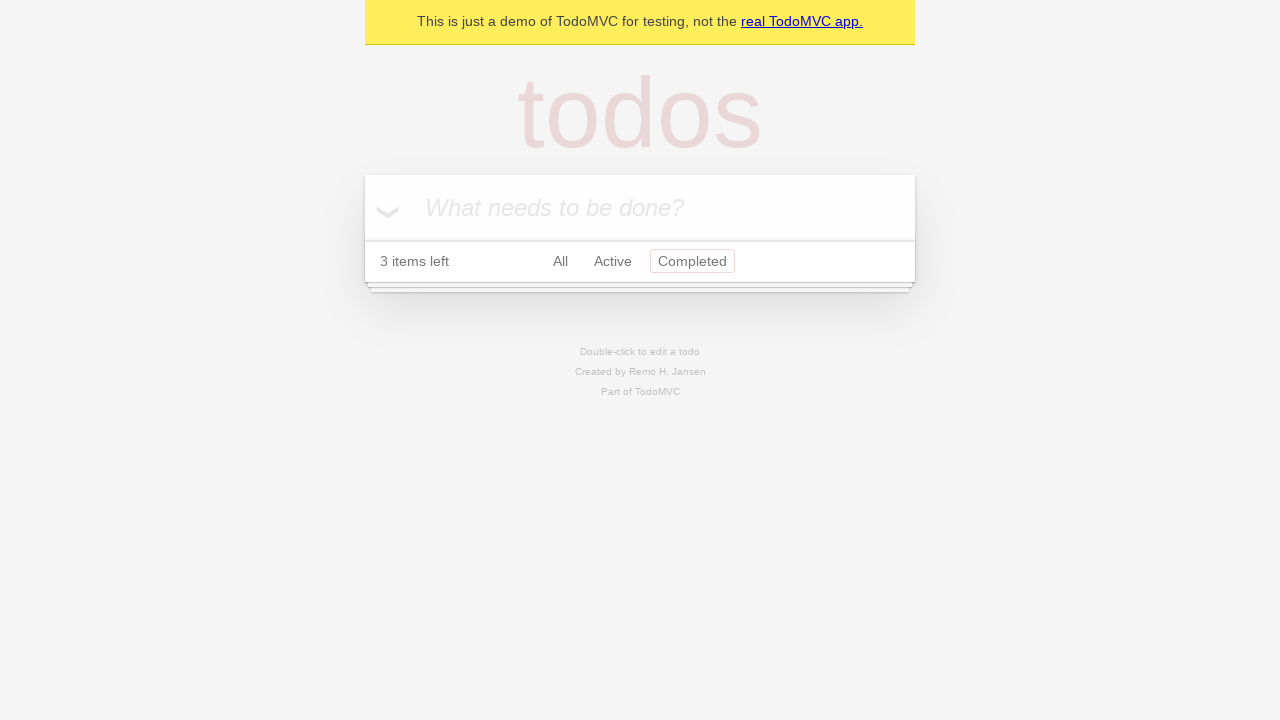